Tests the purchase flow by adding 3 items to the shopping cart from the most popular products section, then navigating to the cart and removing all items one by one, verifying the cart is empty at the end.

Starting URL: http://litecart.stqa.ru

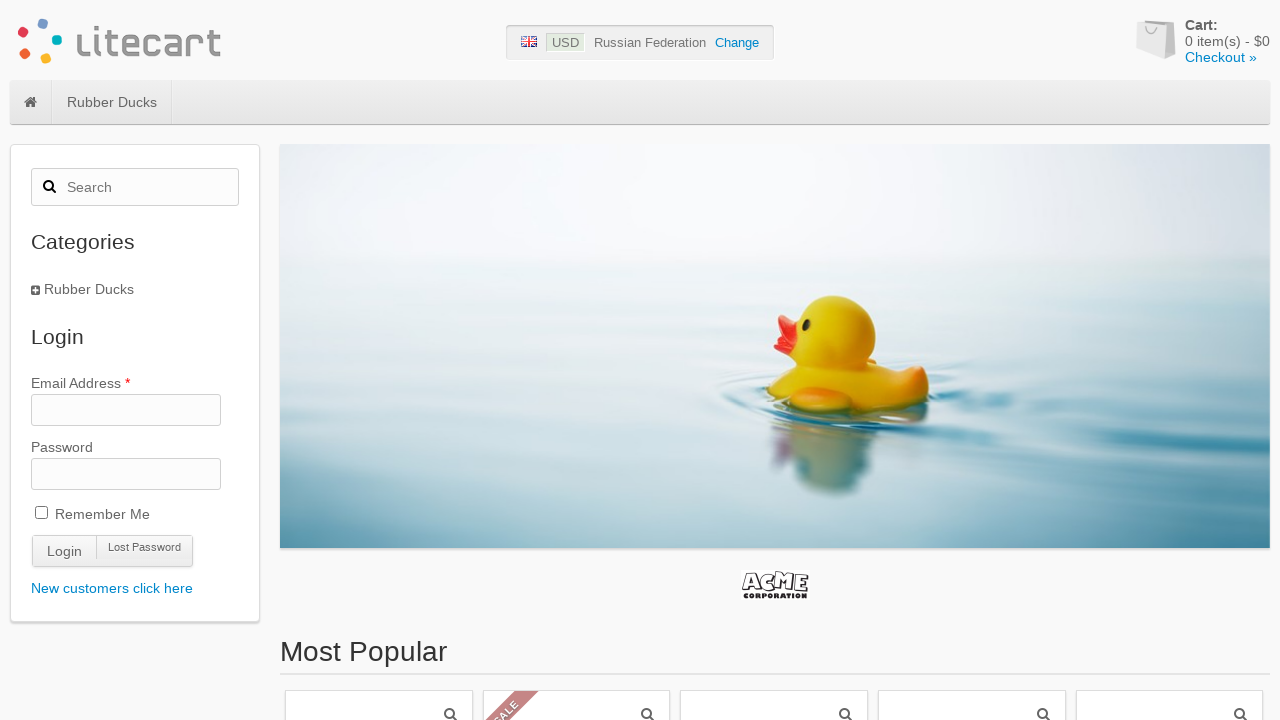

Navigated to litecart main page
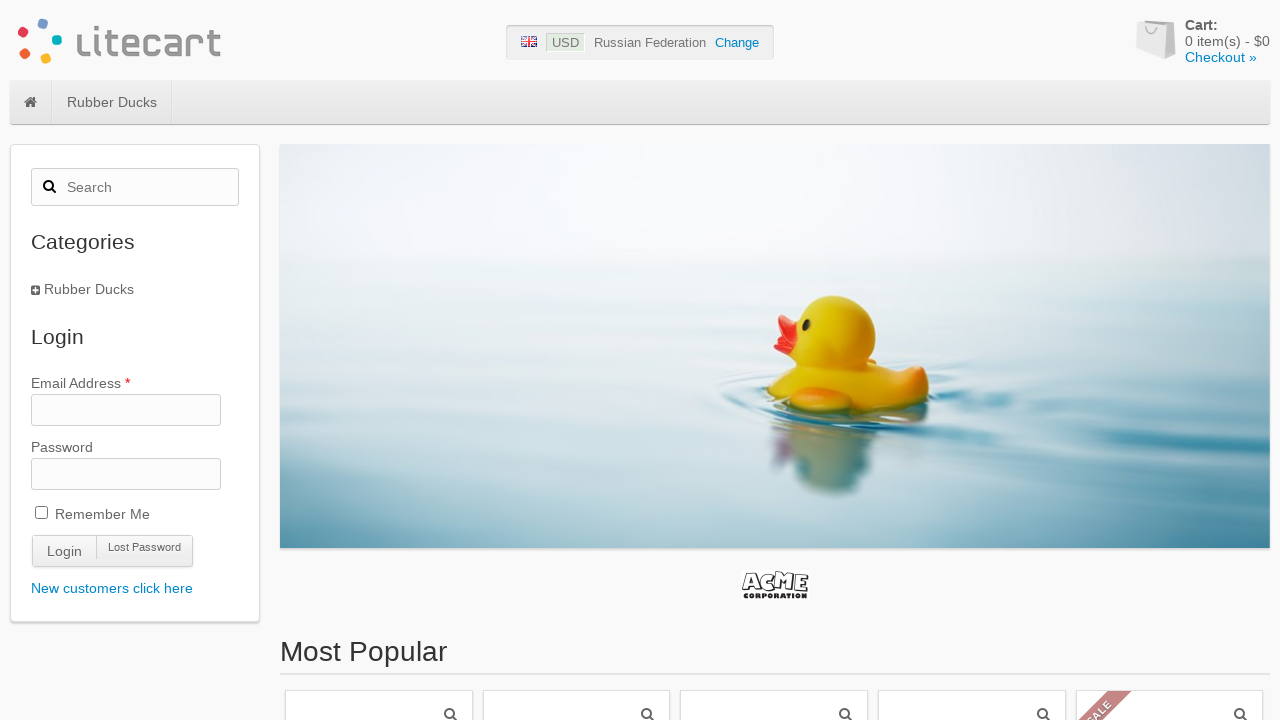

Retrieved current cart quantity: 0
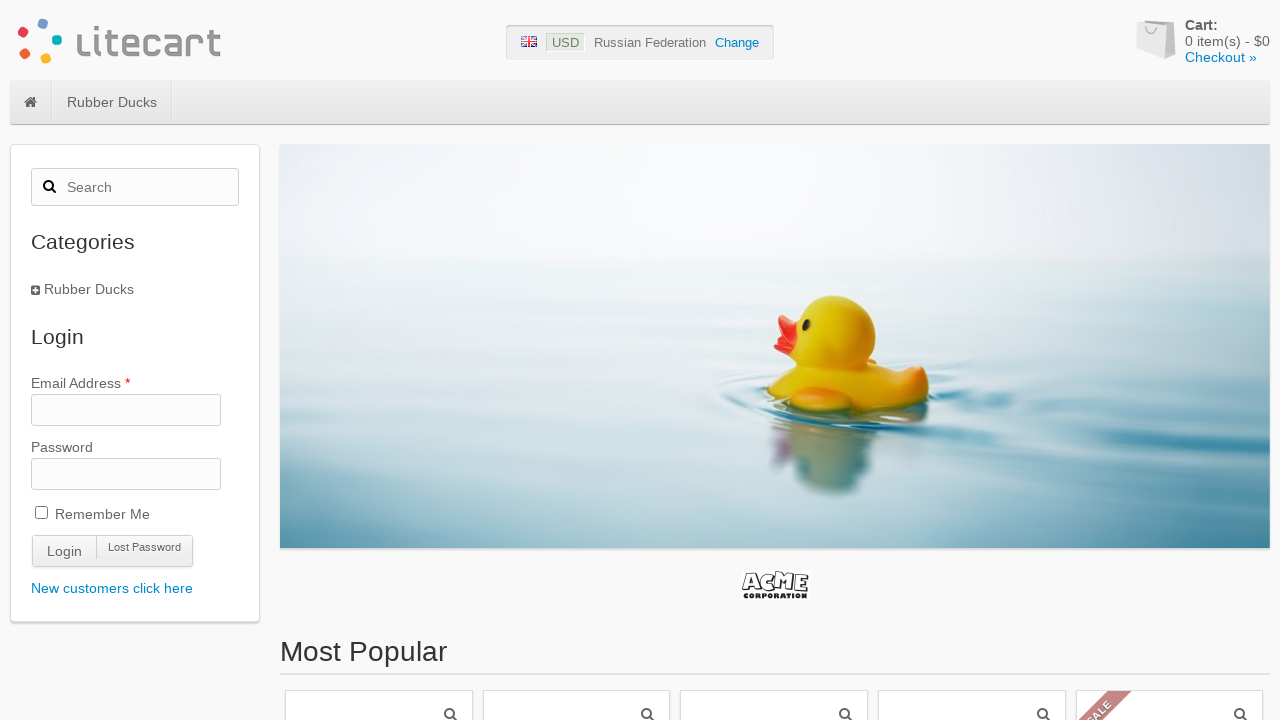

Clicked on first product in most popular section at (379, 600) on div#box-most-popular li.product a.link >> nth=0
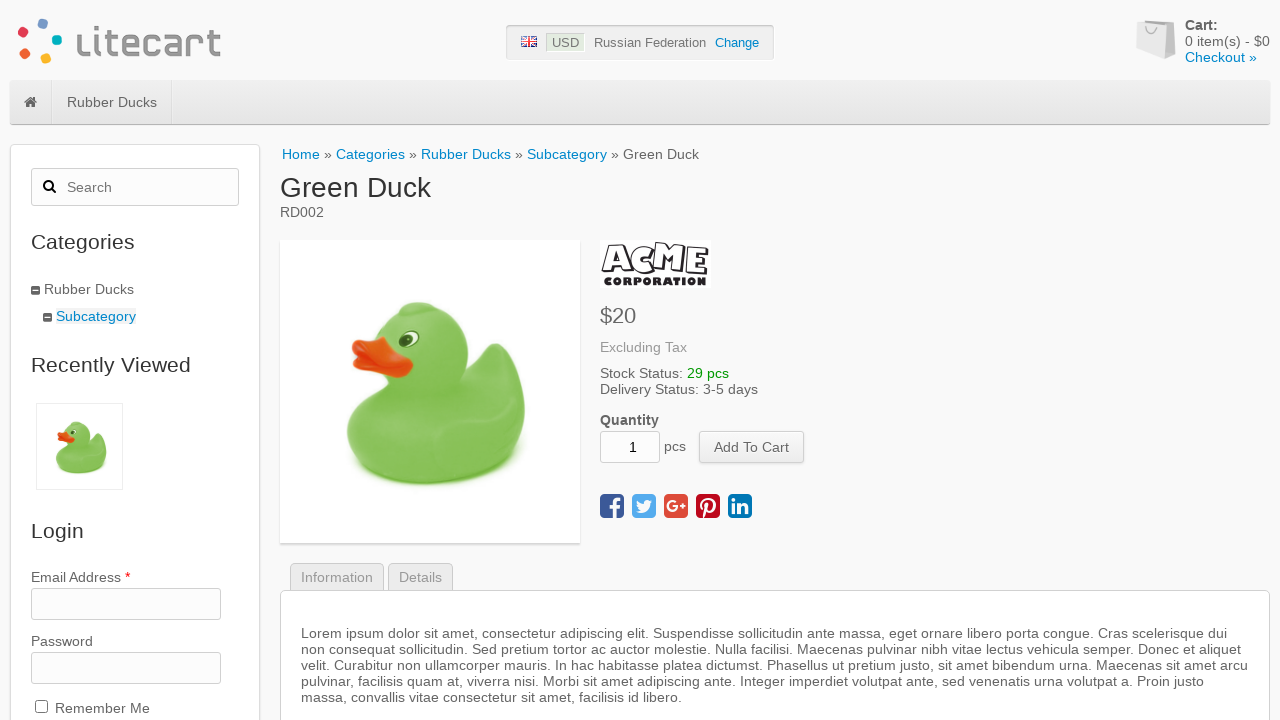

Clicked 'Add to Cart' button at (752, 447) on button[name='add_cart_product']
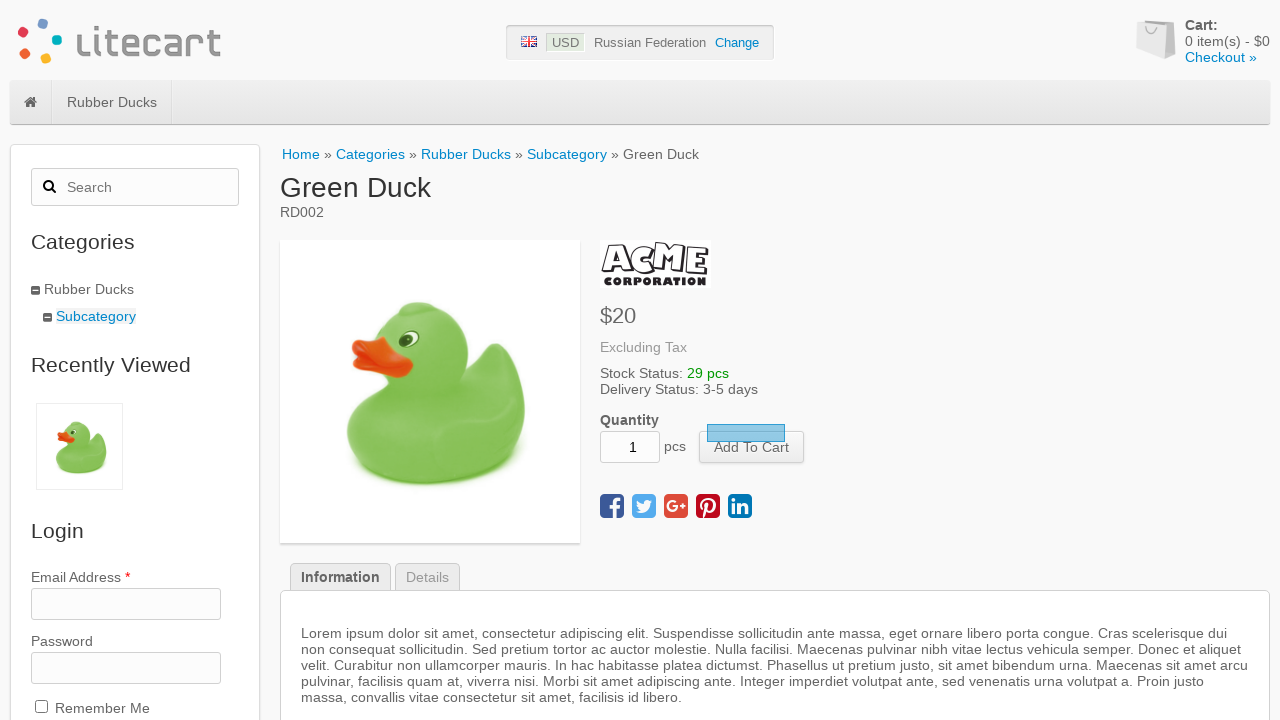

Cart quantity incremented to 1
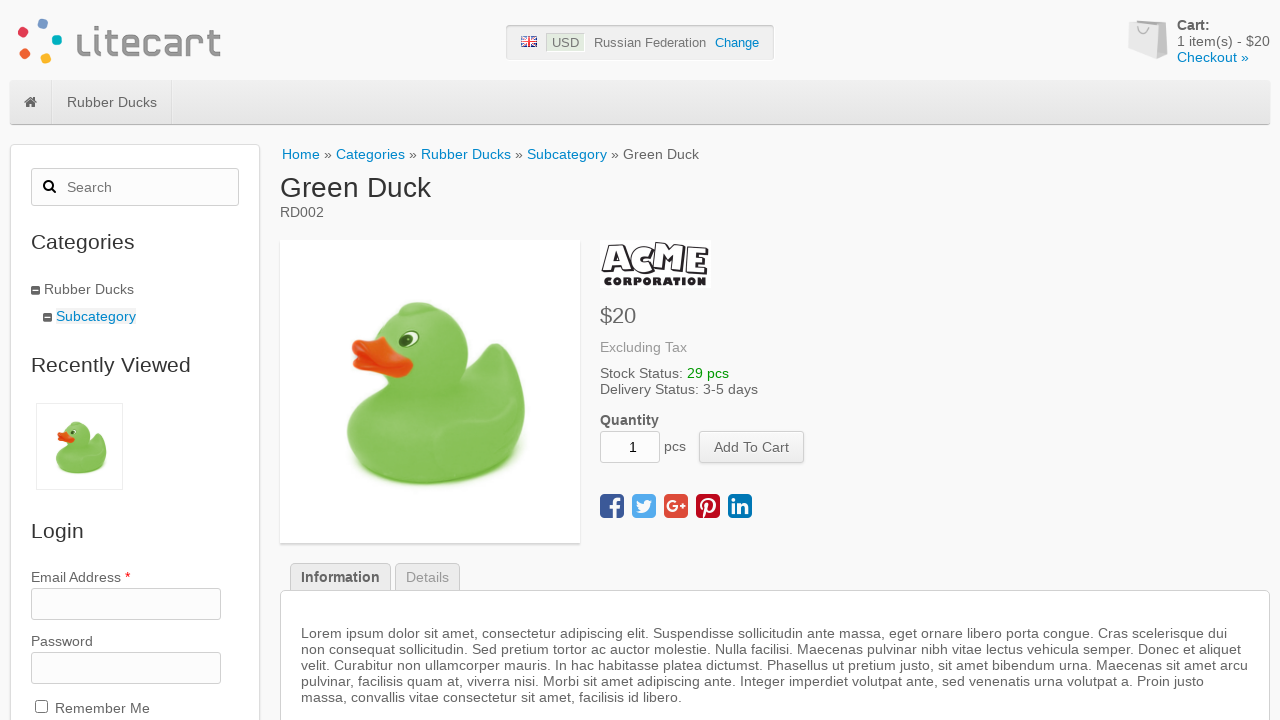

Navigated to litecart main page
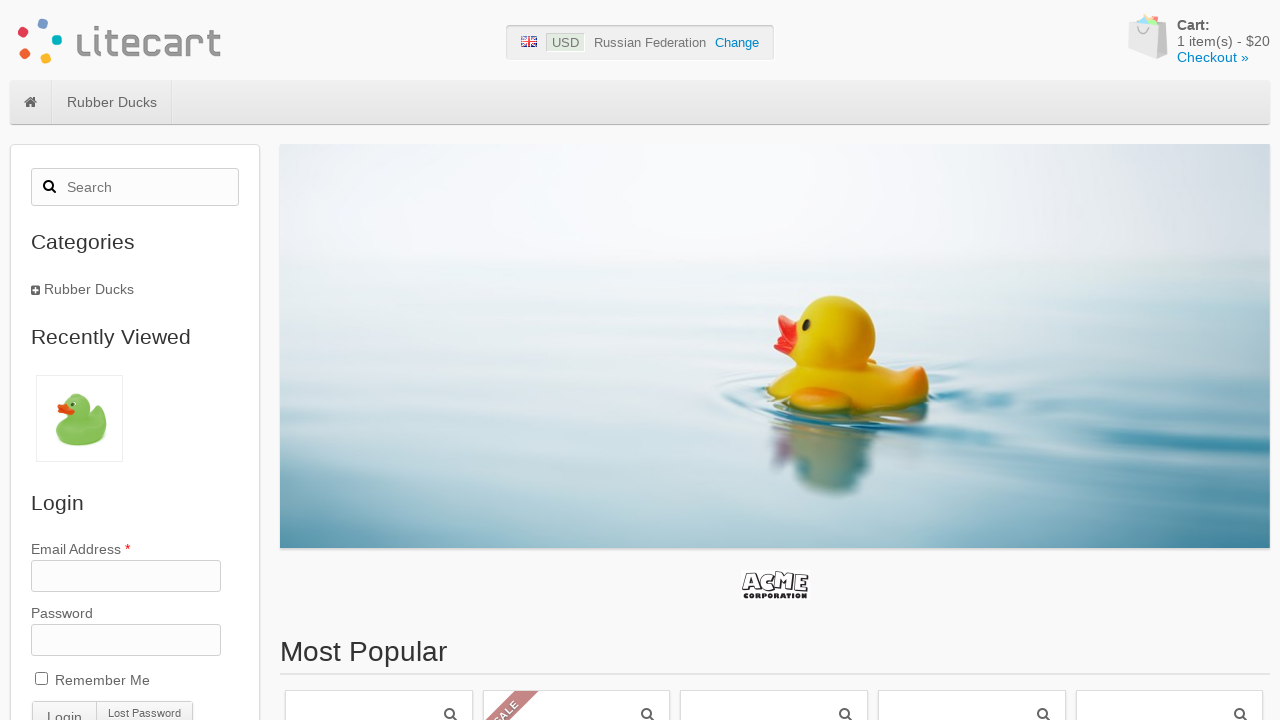

Retrieved current cart quantity: 1
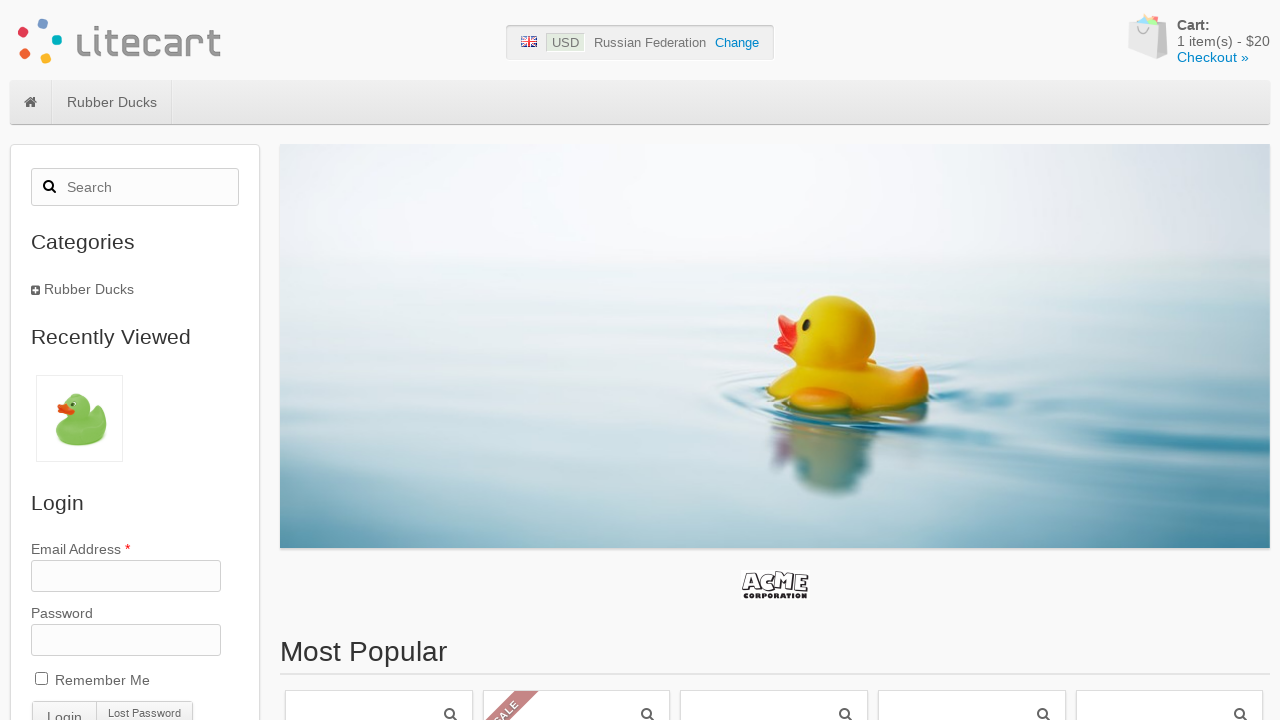

Clicked on first product in most popular section at (379, 600) on div#box-most-popular li.product a.link >> nth=0
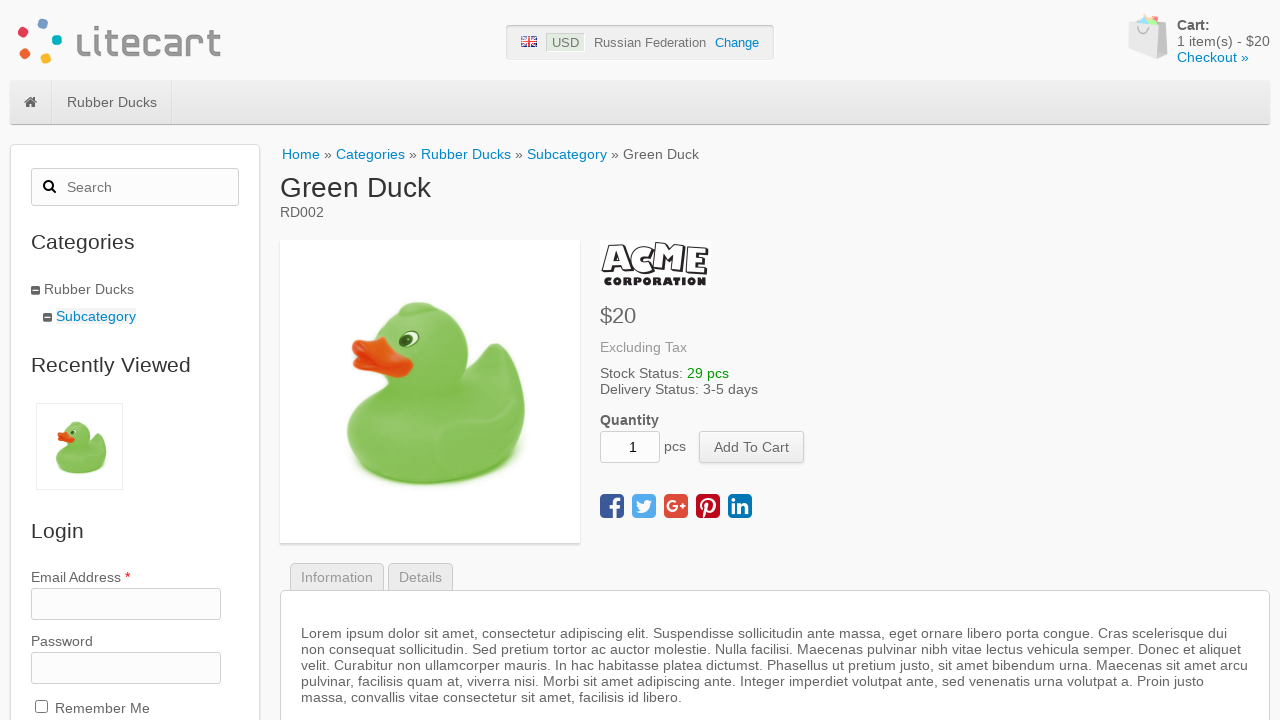

Clicked 'Add to Cart' button at (752, 447) on button[name='add_cart_product']
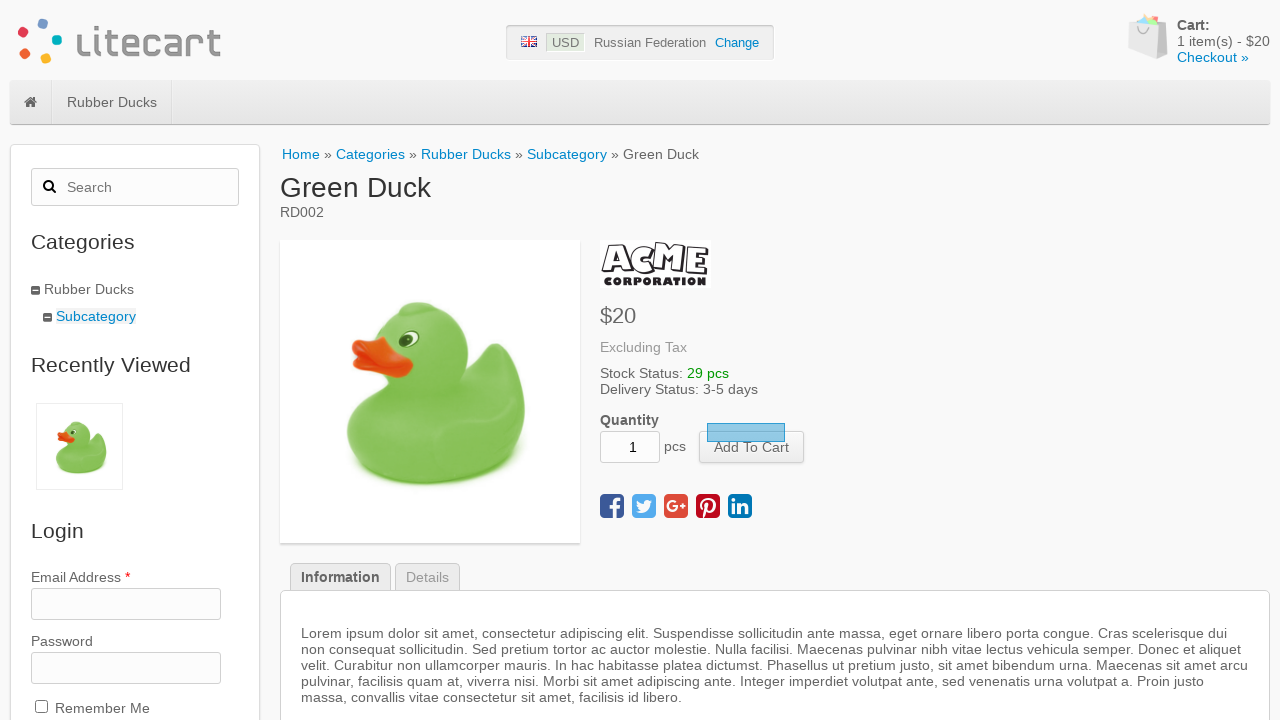

Cart quantity incremented to 2
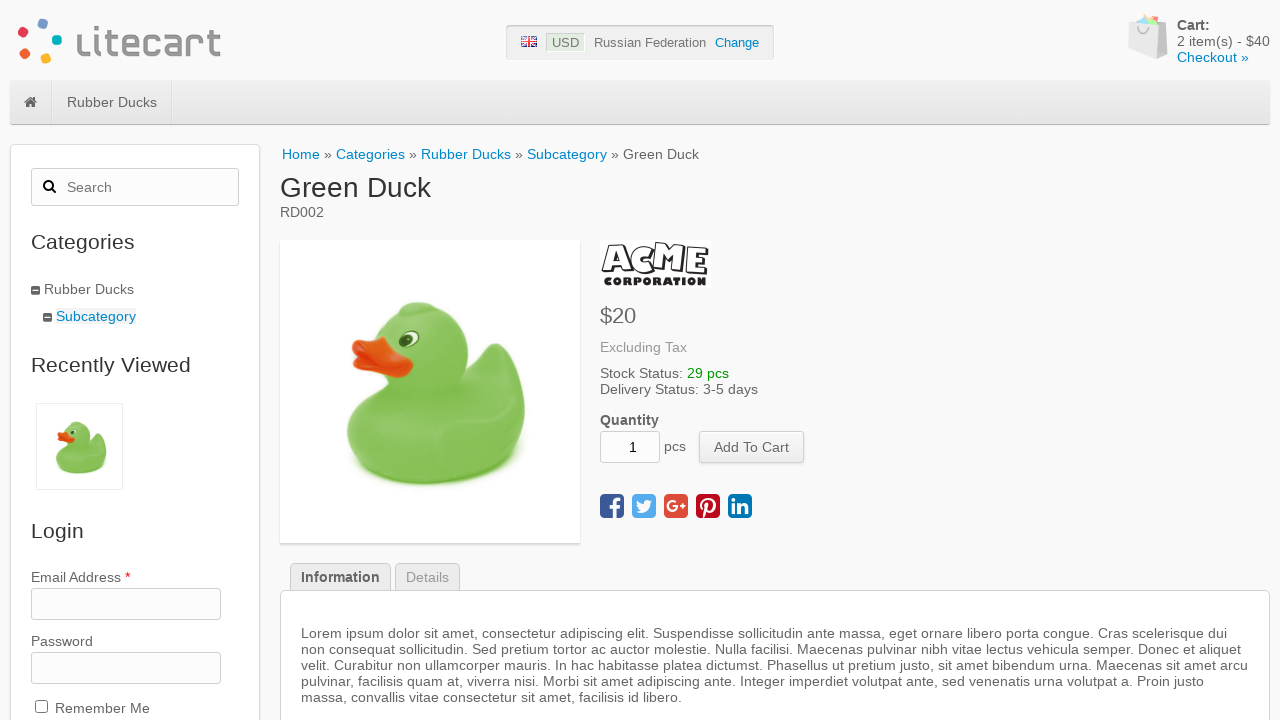

Navigated to litecart main page
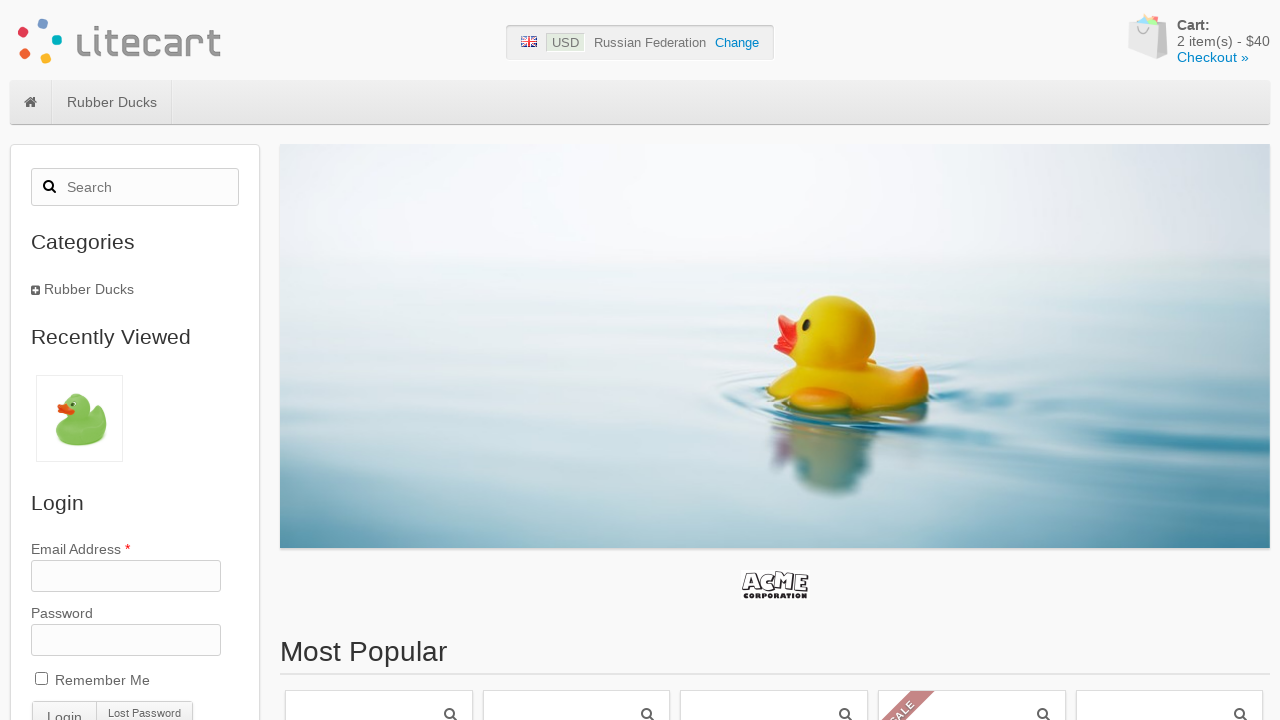

Retrieved current cart quantity: 2
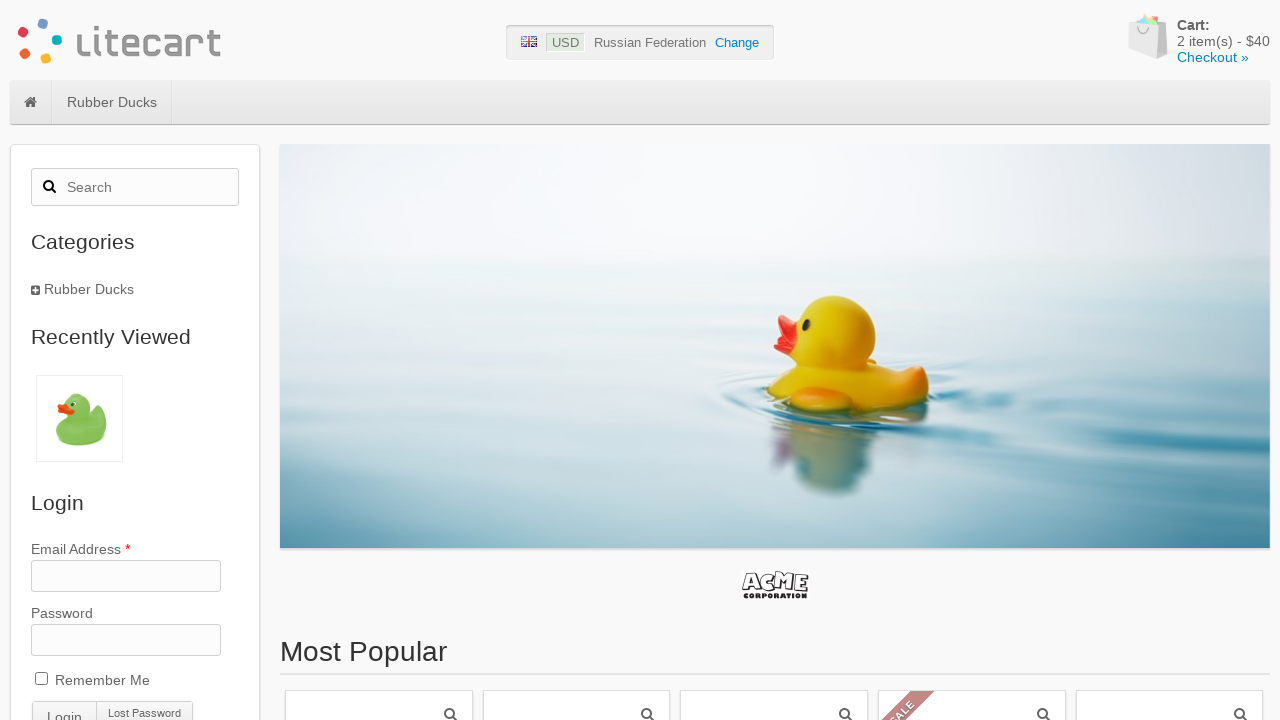

Clicked on first product in most popular section at (379, 600) on div#box-most-popular li.product a.link >> nth=0
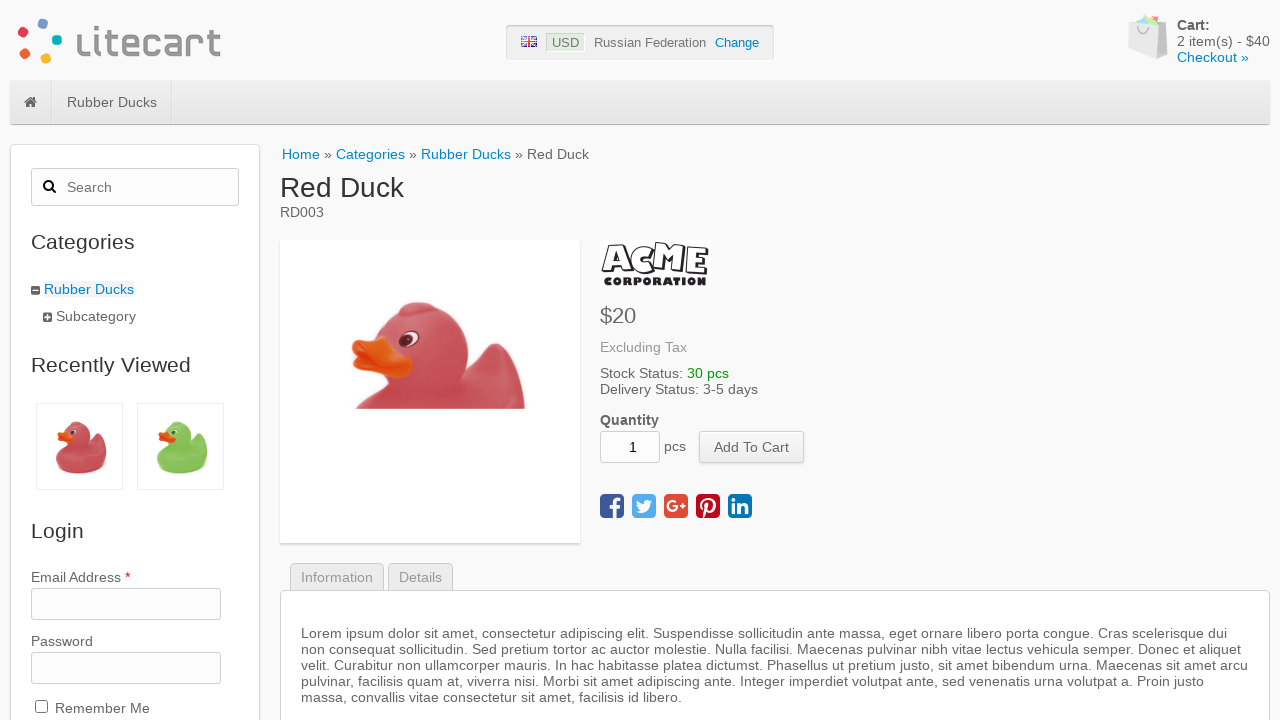

Clicked 'Add to Cart' button at (752, 447) on button[name='add_cart_product']
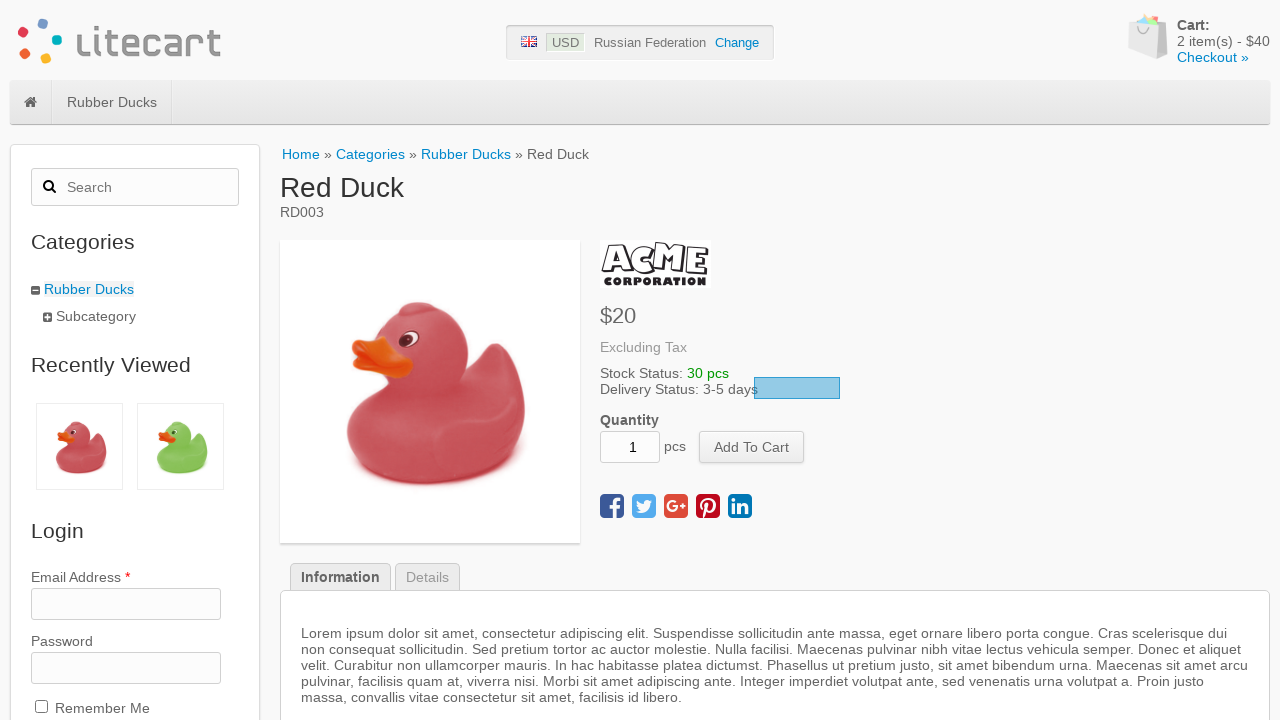

Cart quantity incremented to 3
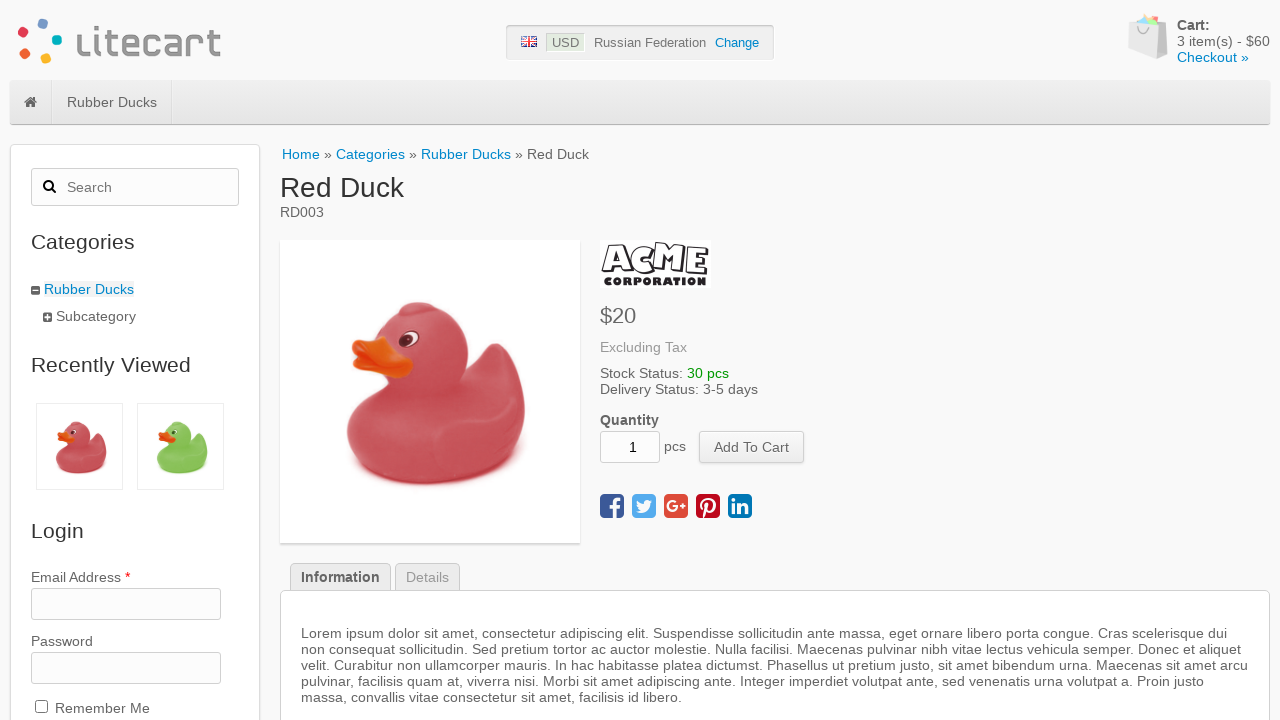

Clicked on cart icon to view items at (1197, 41) on div#cart
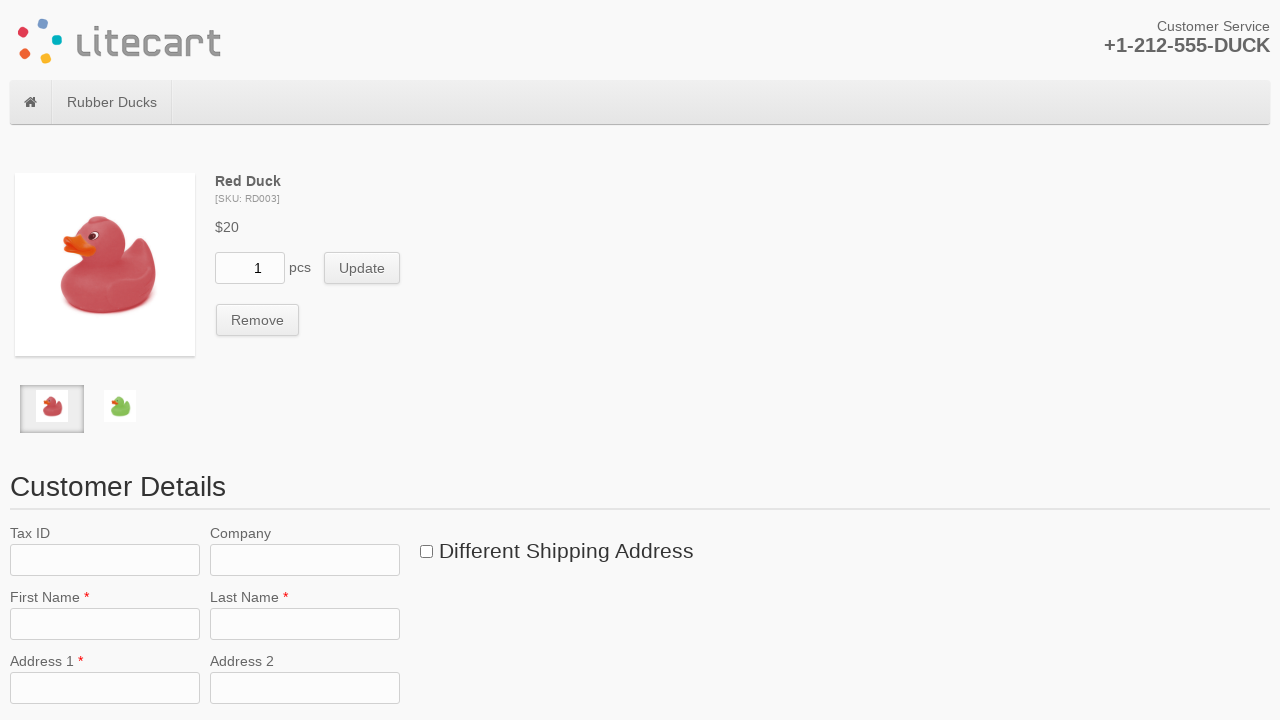

Checkout cart page loaded
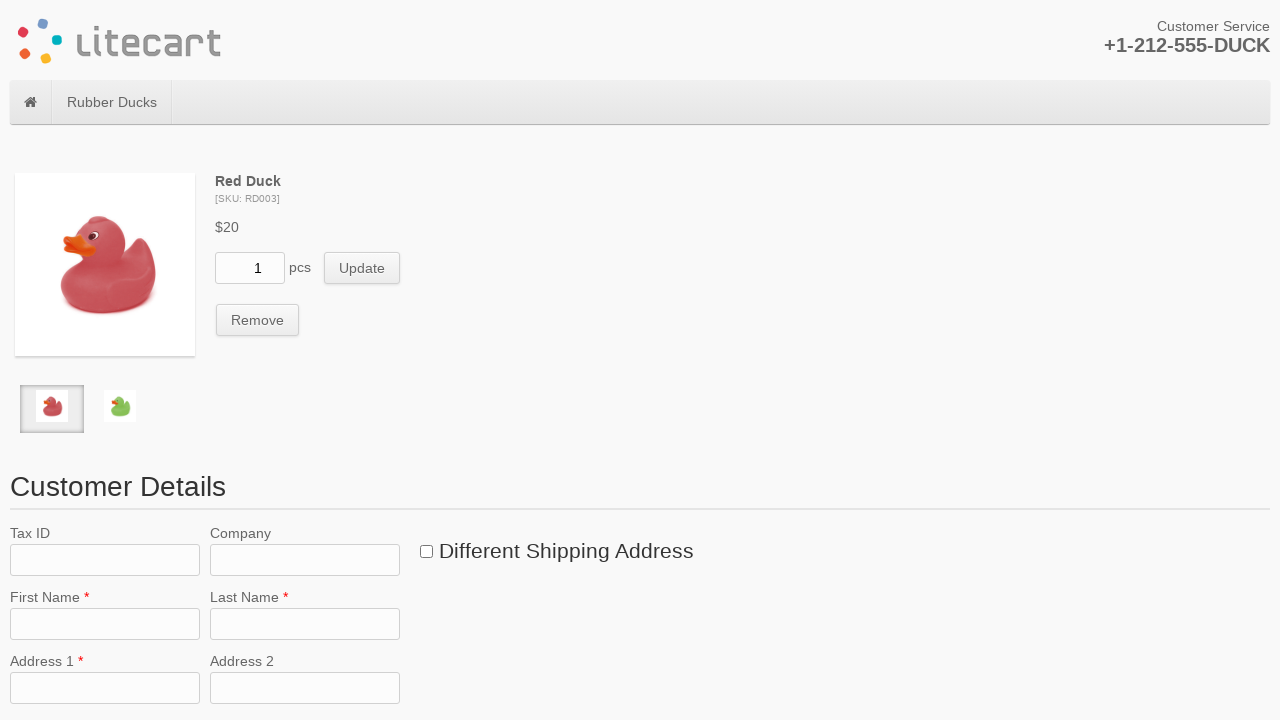

Found 2 items in cart
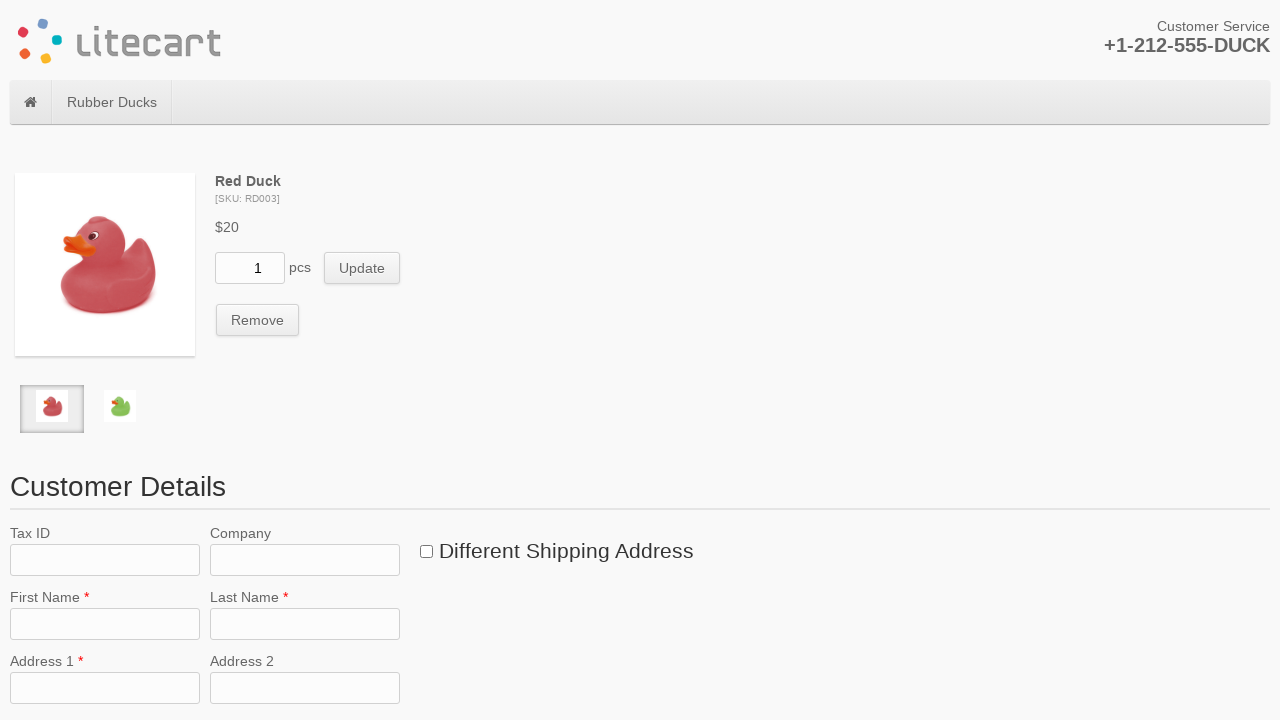

Clicked on item 1 shortcut in cart at (52, 409) on div#box-checkout-cart li.shortcut >> nth=0
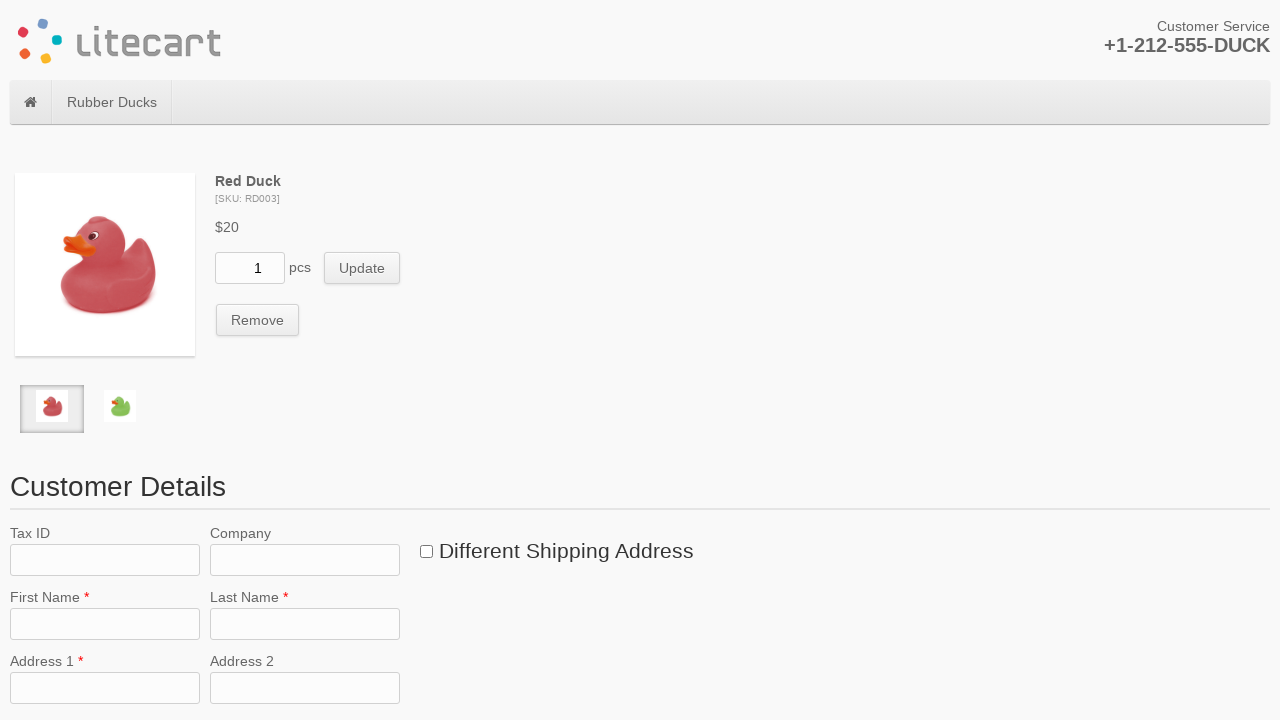

Data table loaded for selected item
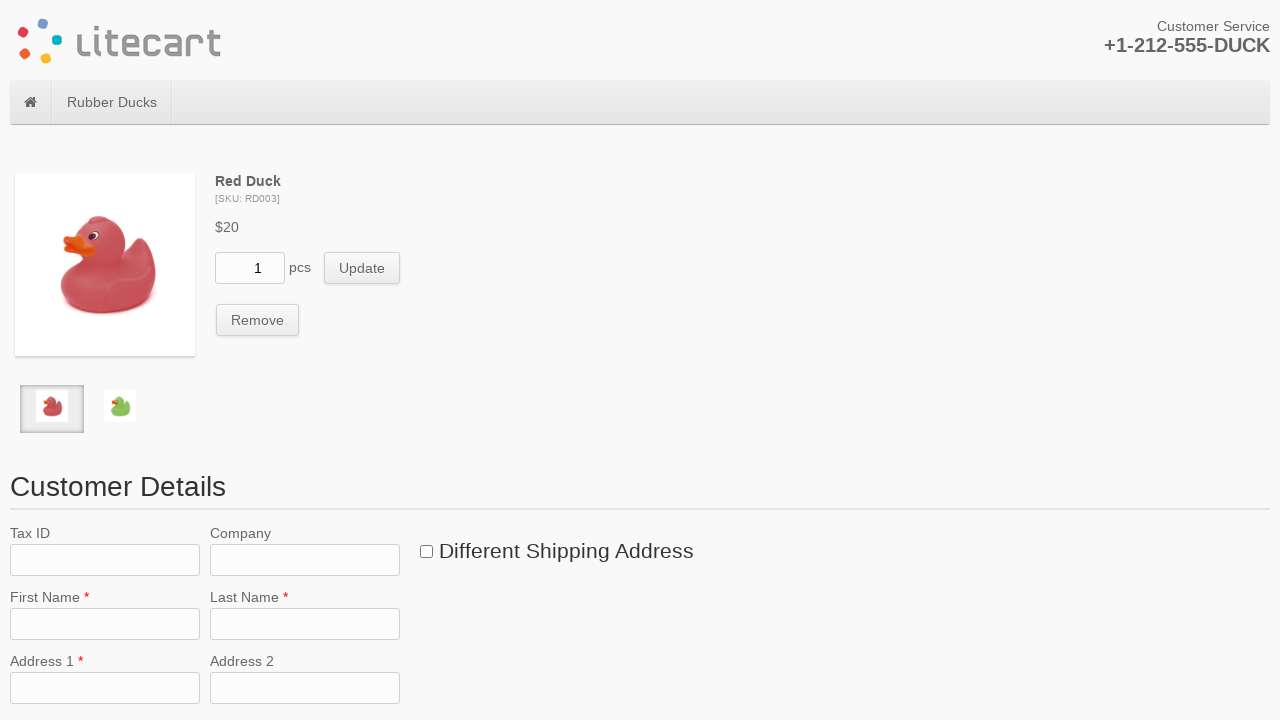

Clicked remove button for item 1 at (258, 320) on button[name='remove_cart_item'] >> nth=0
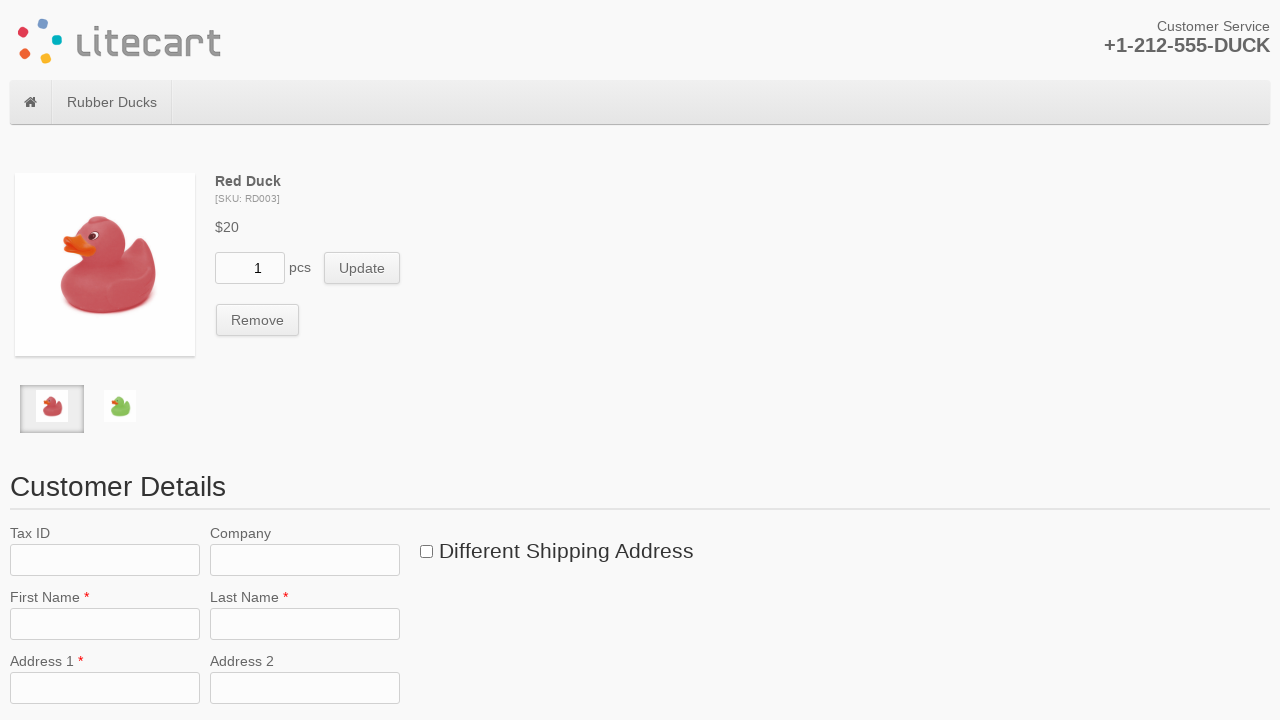

Waited for cart update
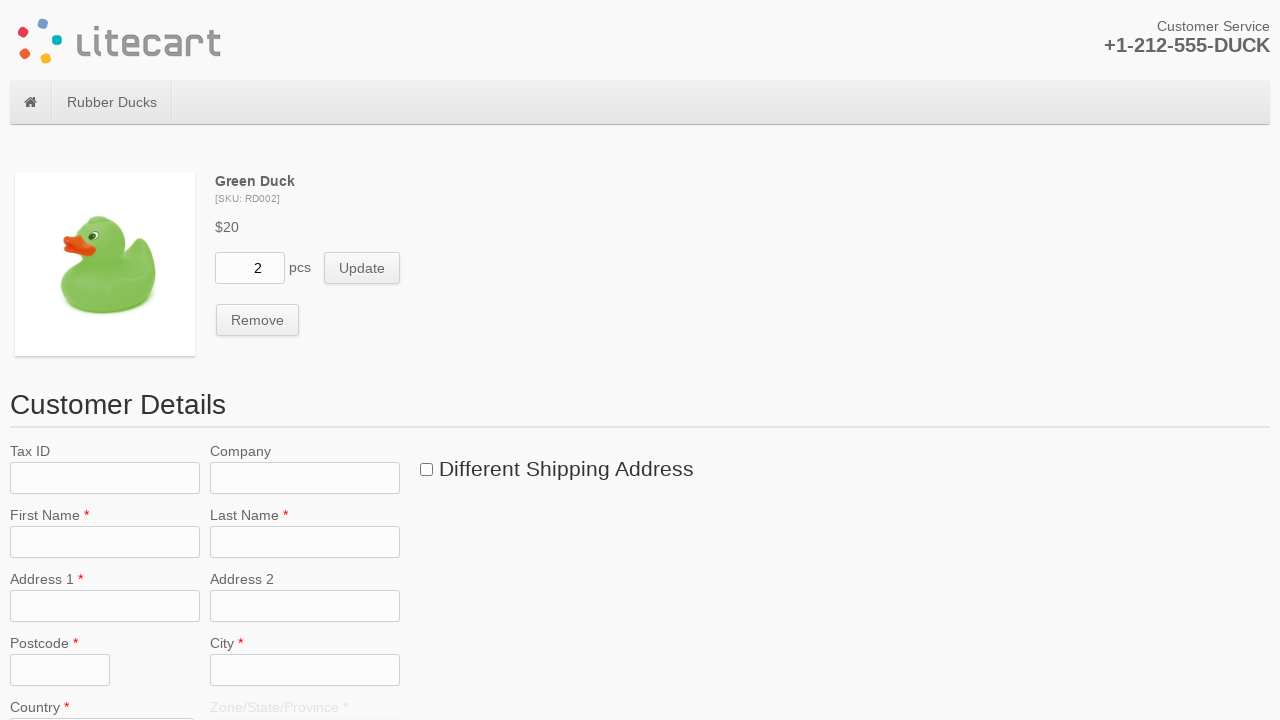

Clicked remove button for last item at (258, 320) on button[name='remove_cart_item']
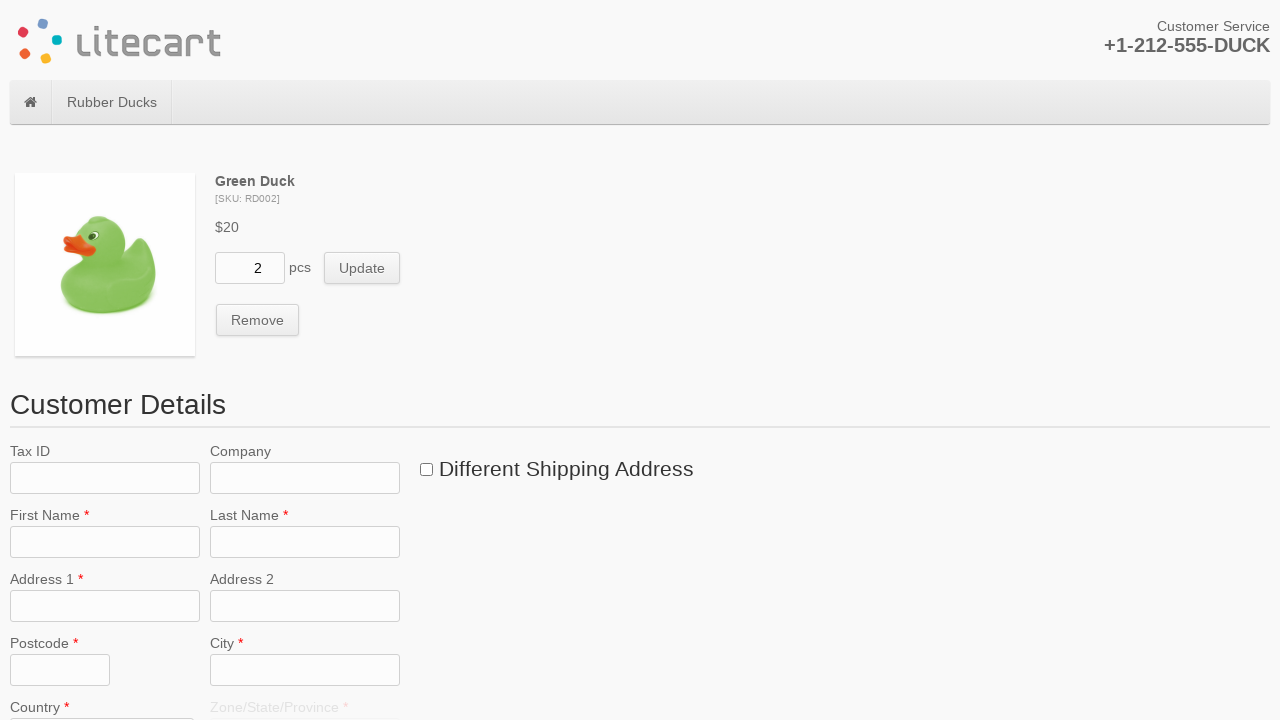

Cart is now empty - all items removed successfully
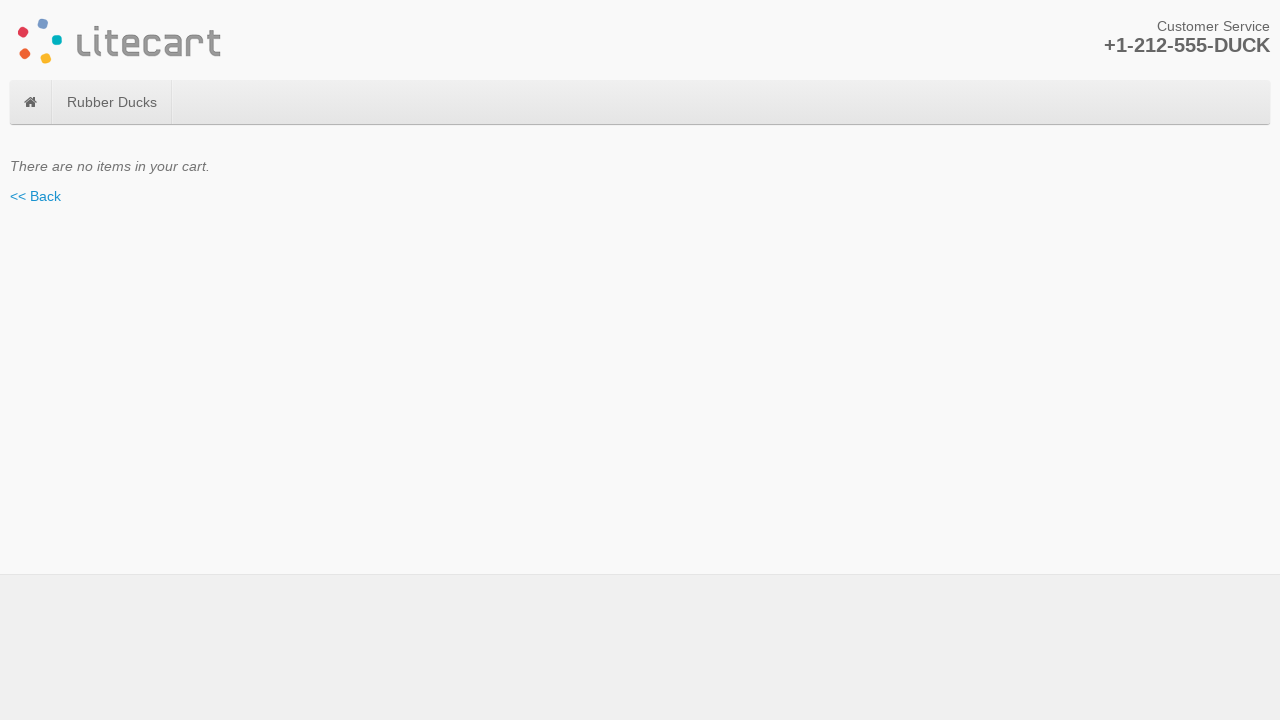

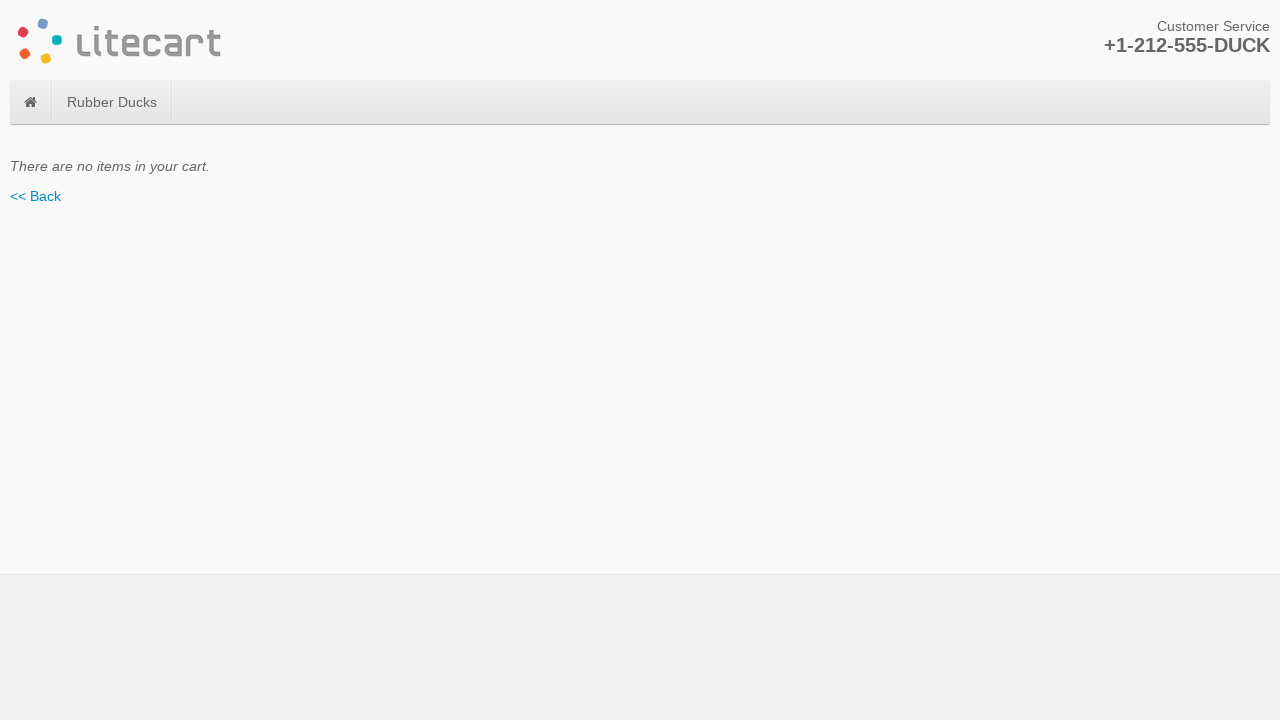